Navigates to the LTA (Lawn Tennis Association) website homepage and waits for the page to load

Starting URL: http://www.lta.org.uk/

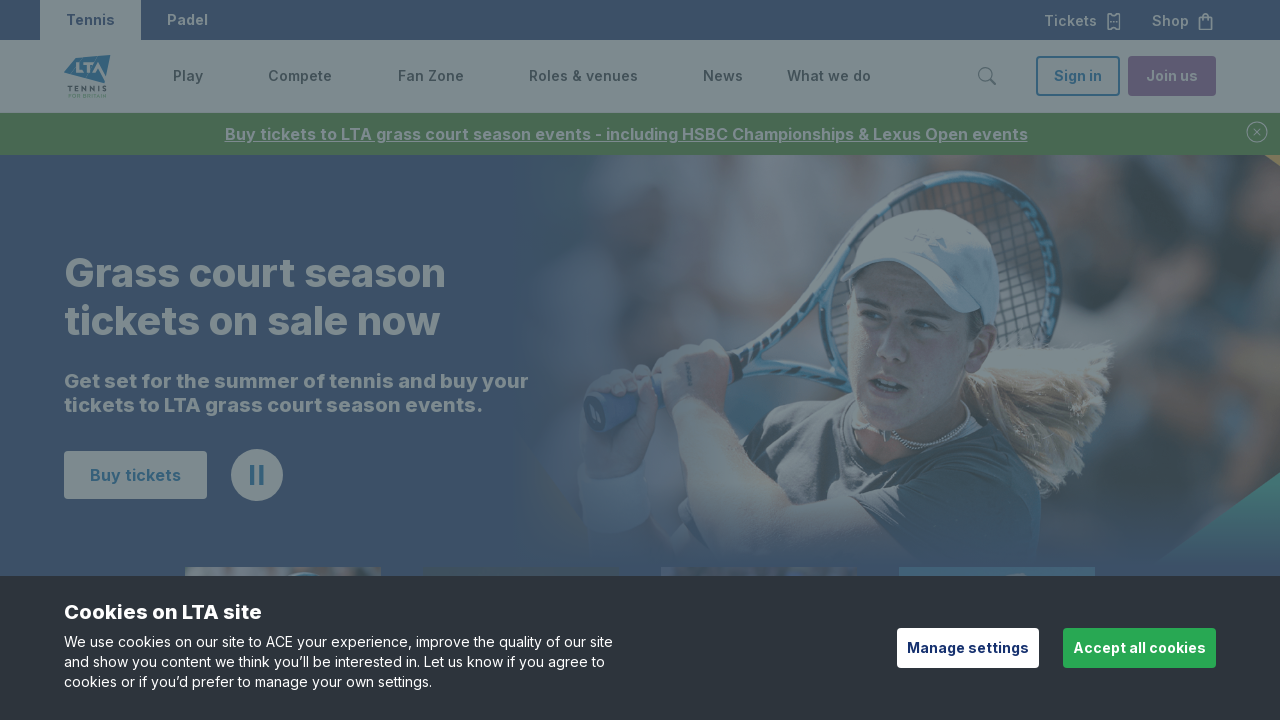

Waited for LTA homepage to load - domcontentloaded state reached
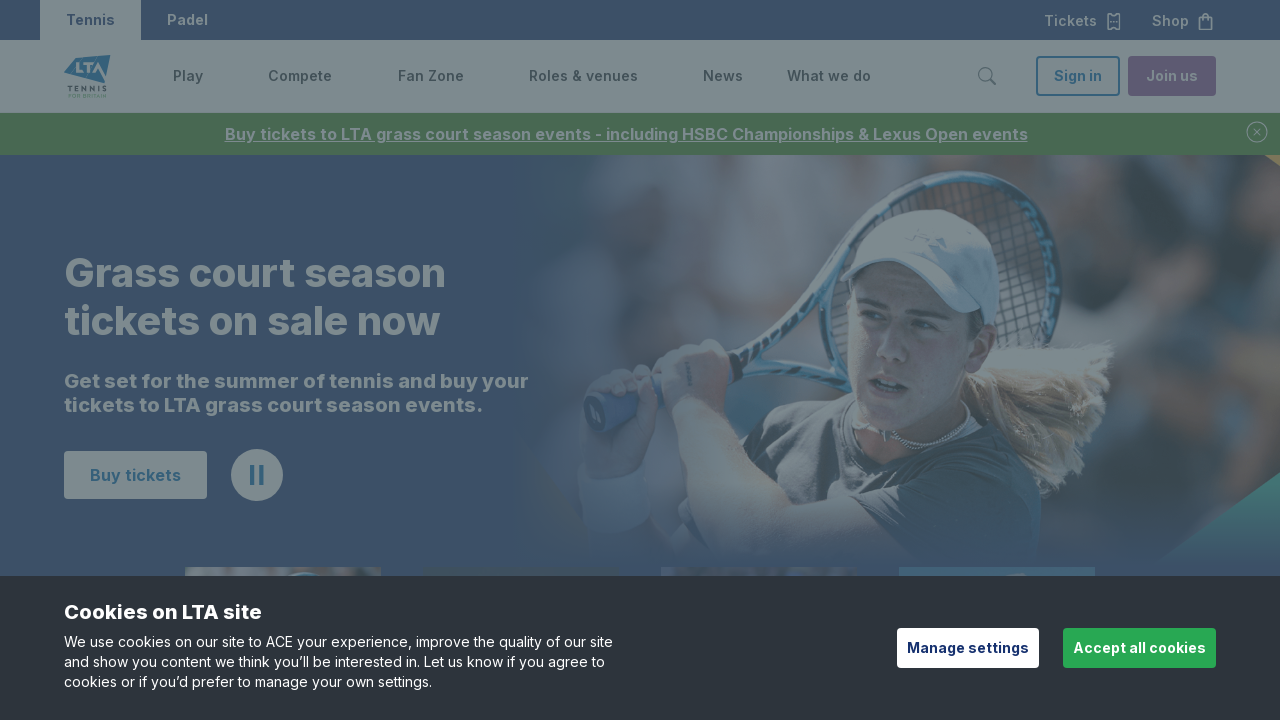

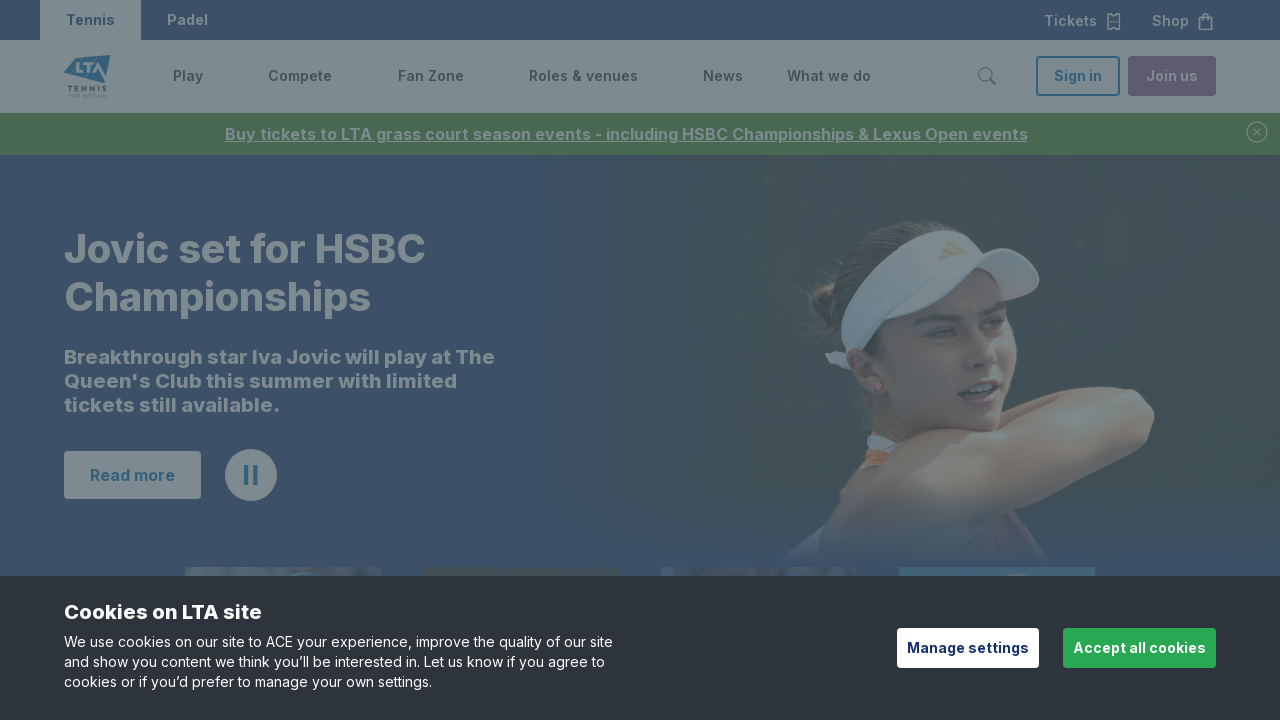